Tests drag and drop functionality on jQuery UI demo page by dragging an element and dropping it onto a target element within an iframe

Starting URL: https://jqueryui.com/droppable/

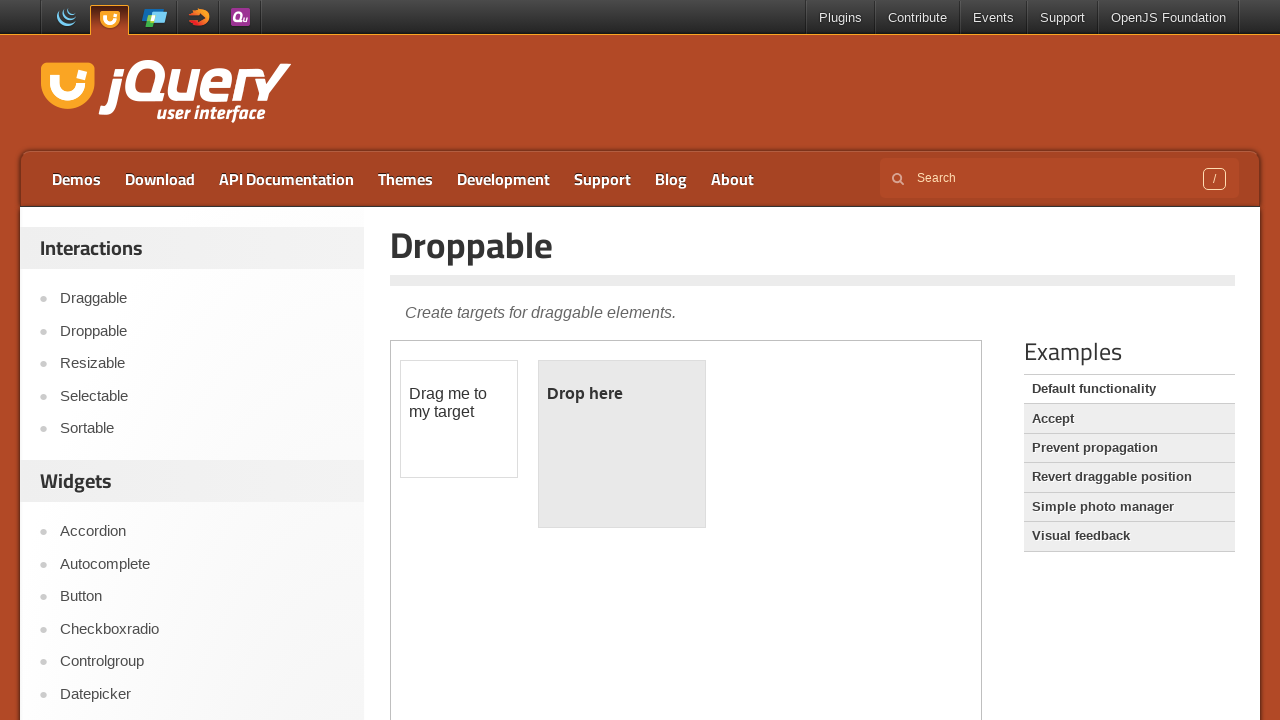

Located the demo iframe
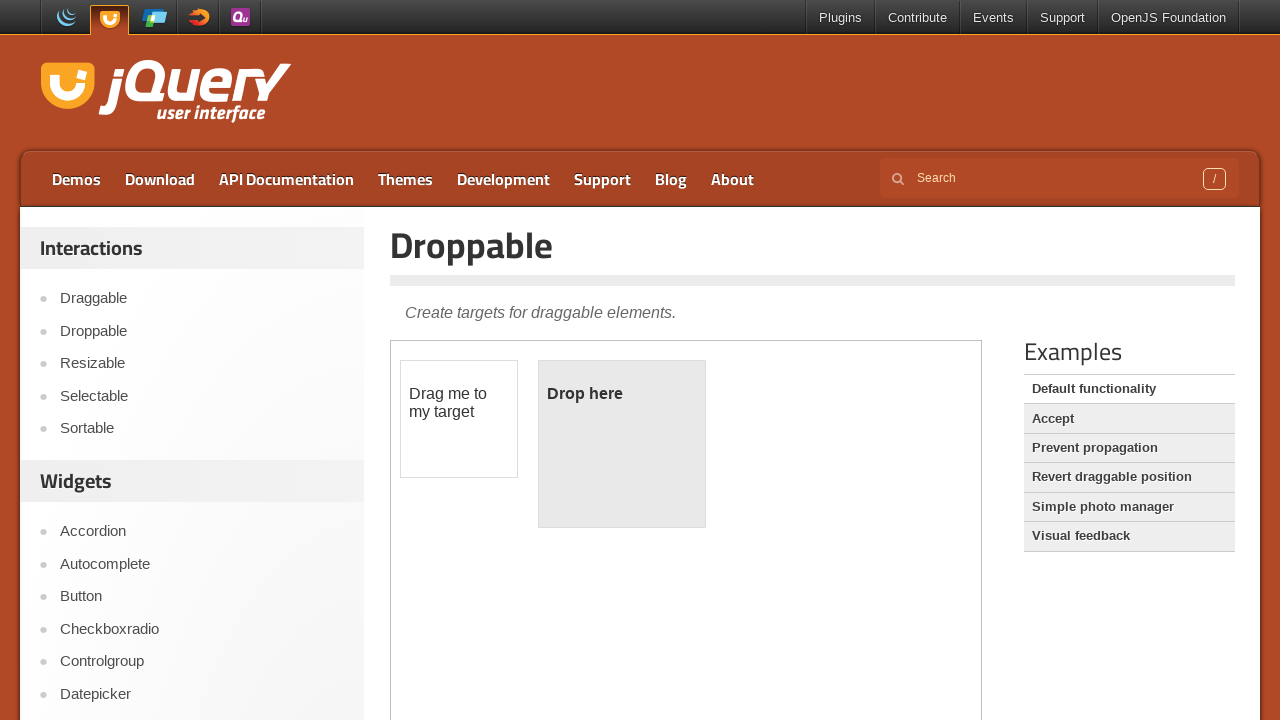

Located the draggable element within the iframe
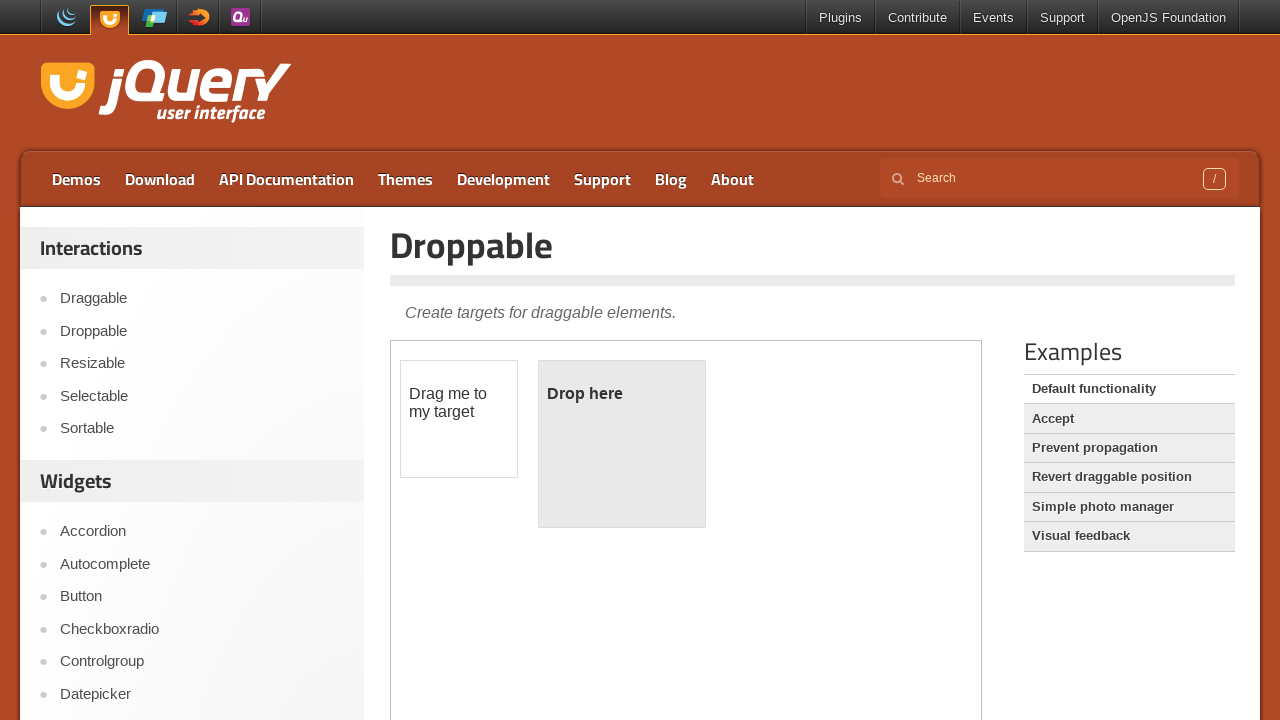

Located the droppable target element within the iframe
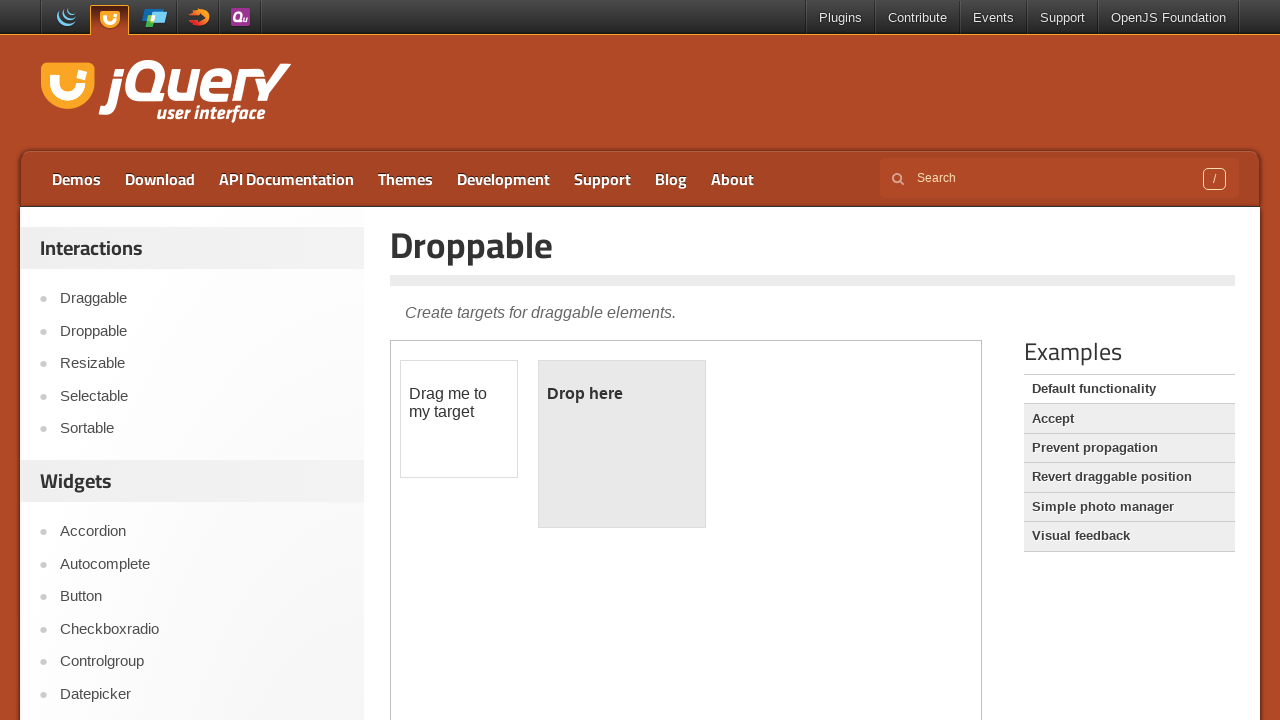

Dragged the element and dropped it onto the target at (622, 444)
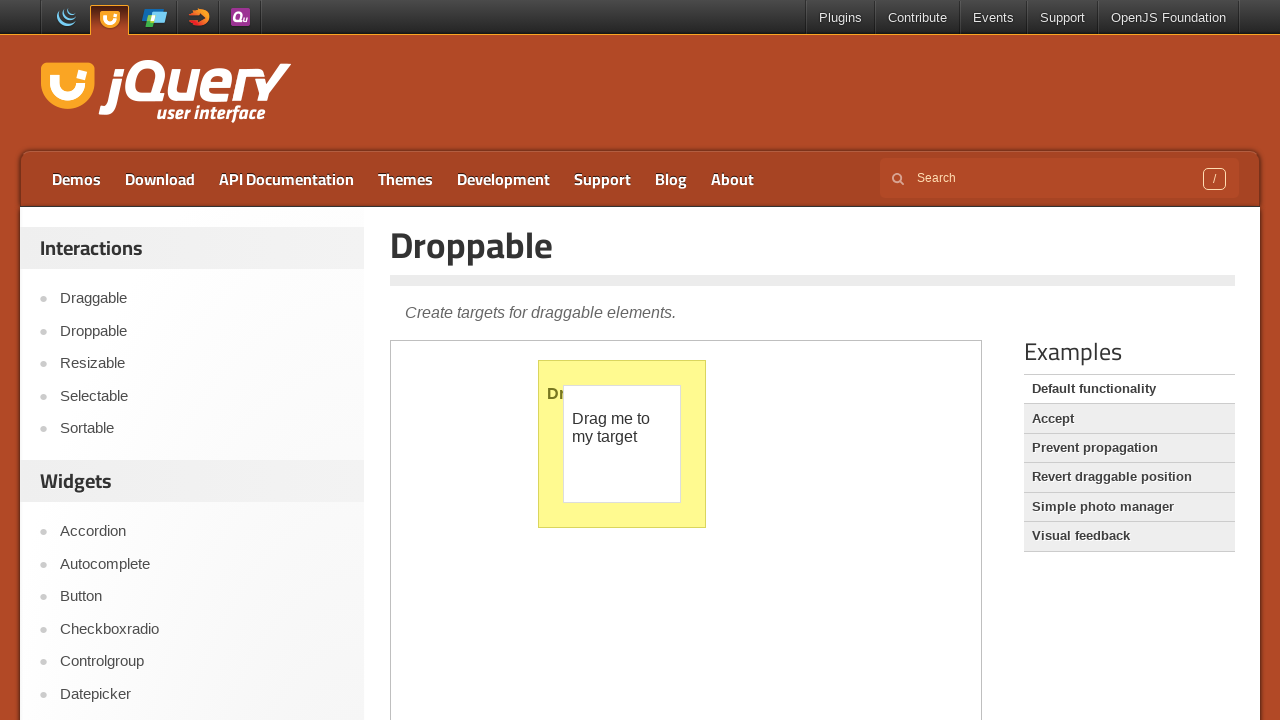

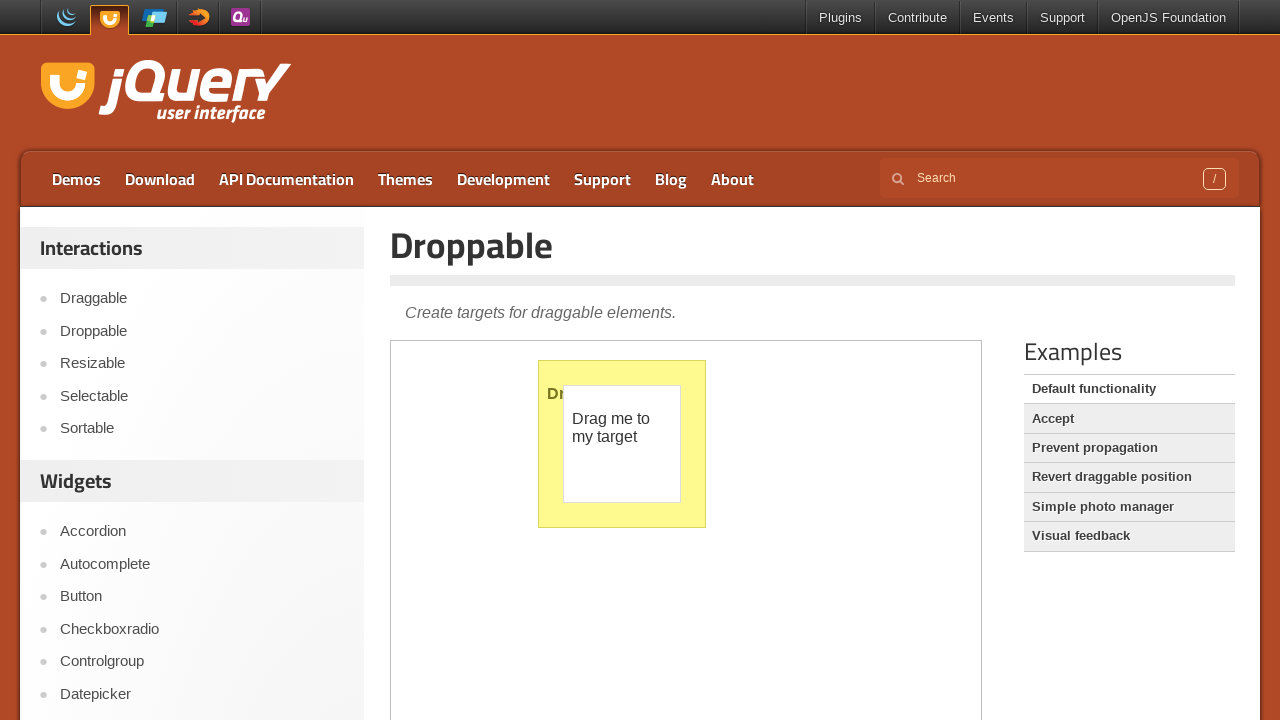